Tests form filling with keyboard shortcuts to copy text from one field and paste into another using Ctrl+A, Ctrl+C, Ctrl+V

Starting URL: https://demoqa.com/text-box

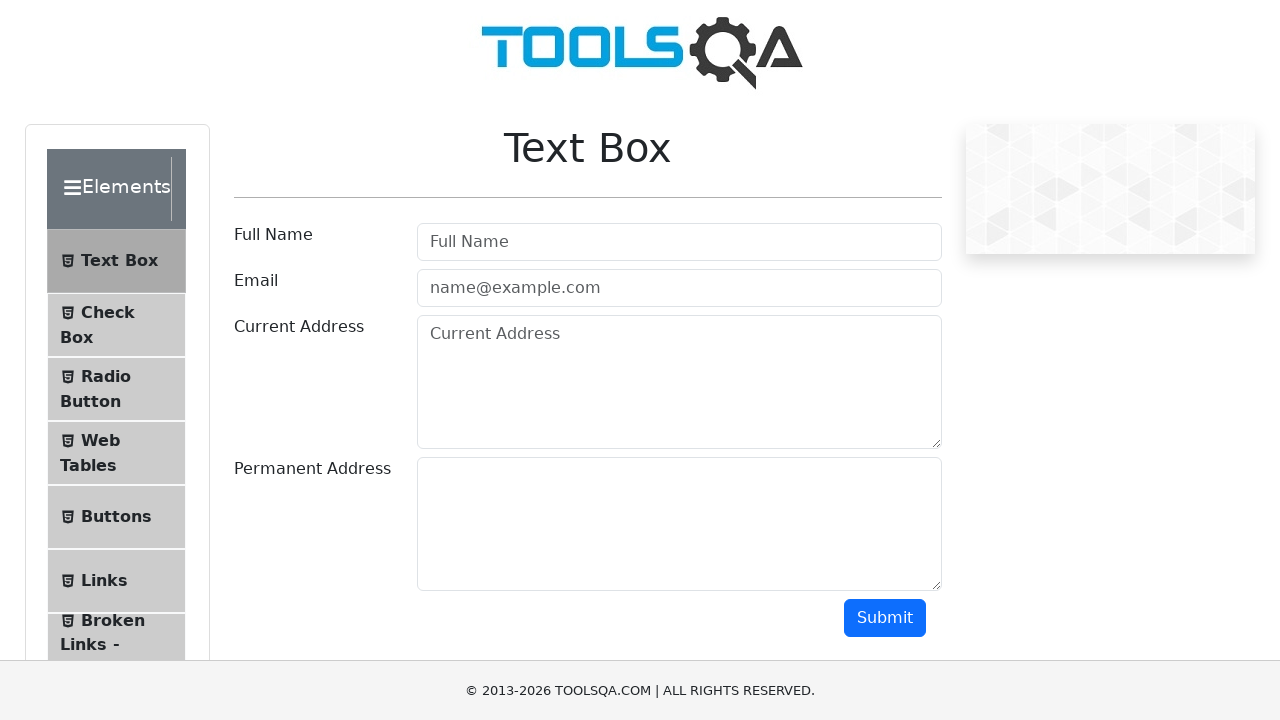

Filled full name field with 'Software Developer In Test' on #userName
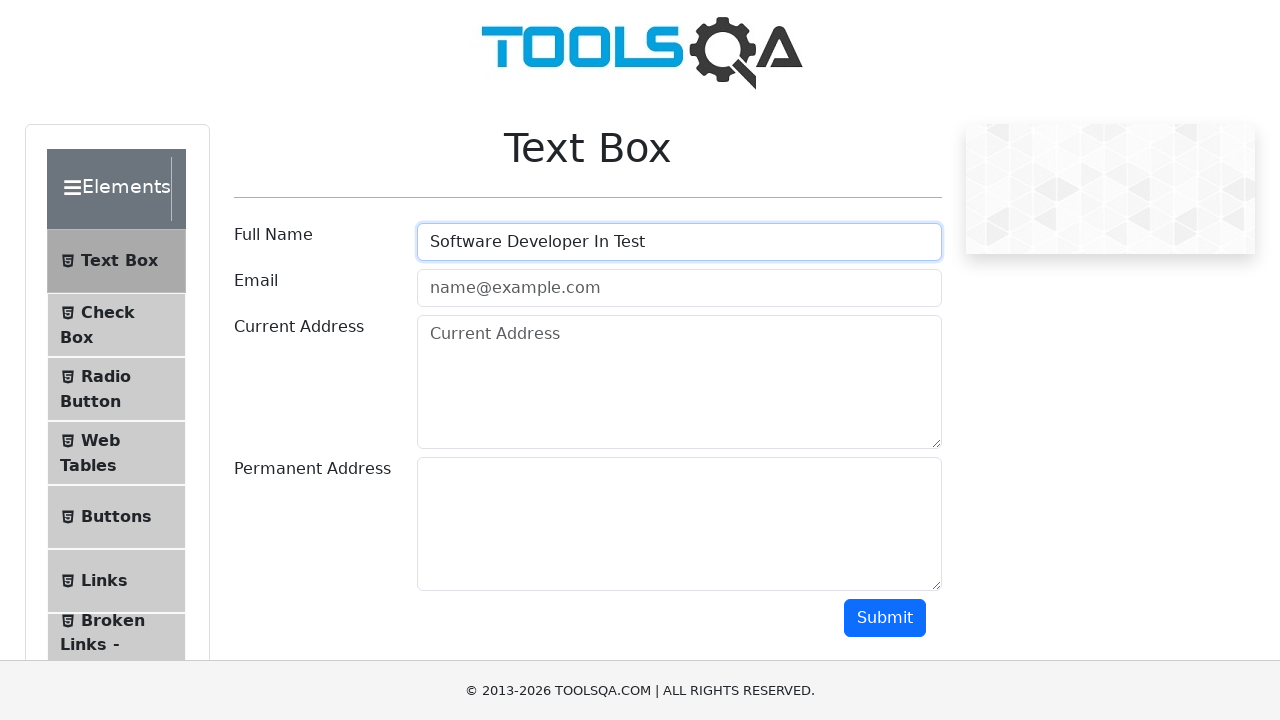

Filled email field with 'QA@engineer.com' on #userEmail
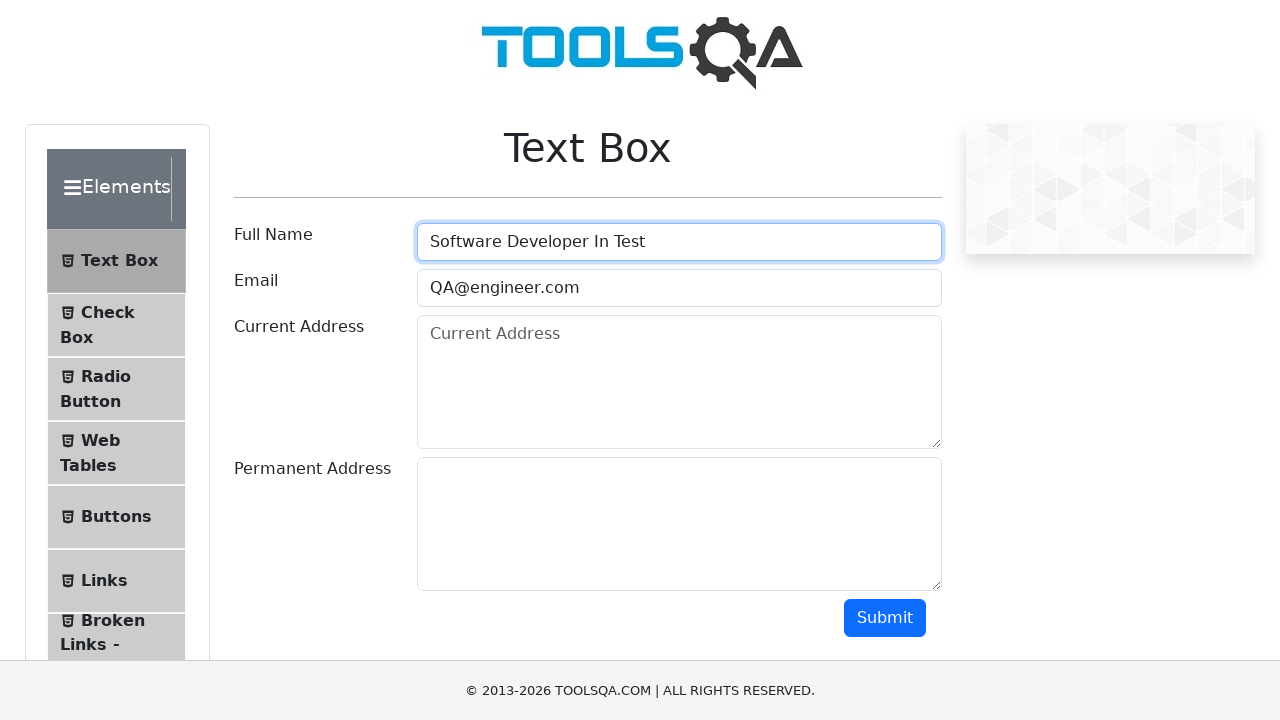

Filled current address field with 'Istanbul' on #currentAddress
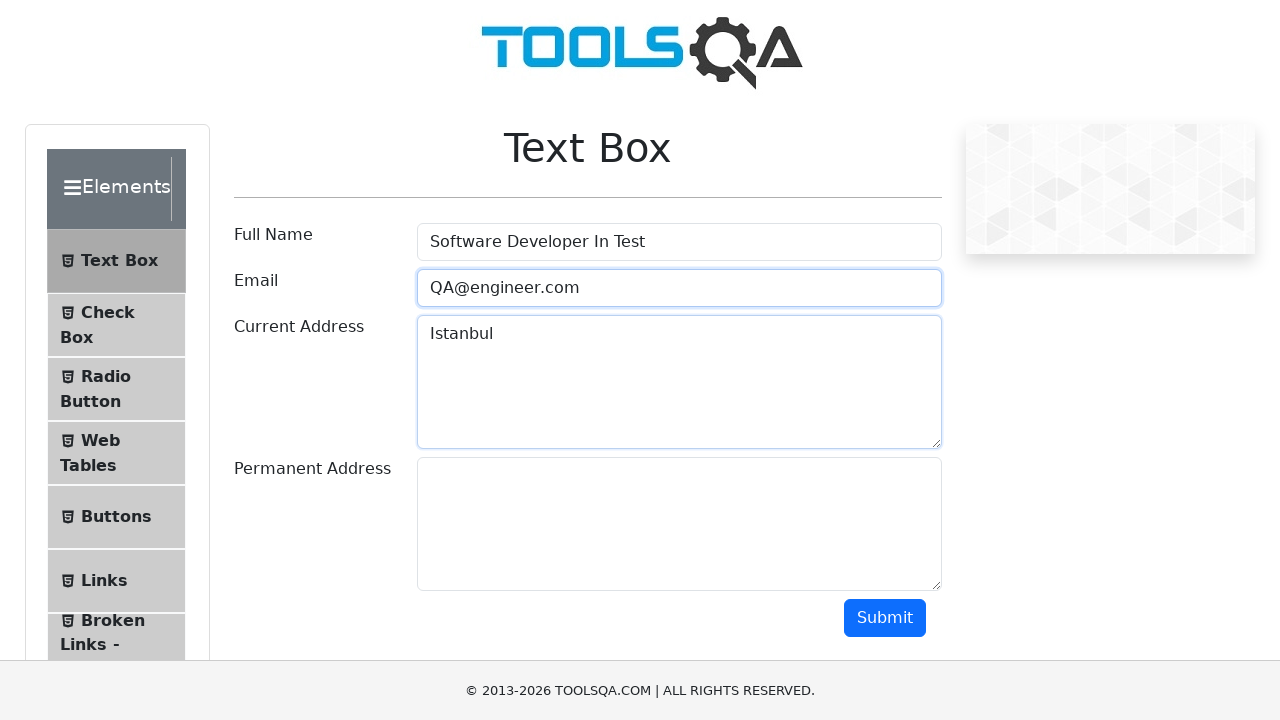

Selected all text in current address field using Ctrl+A on #currentAddress
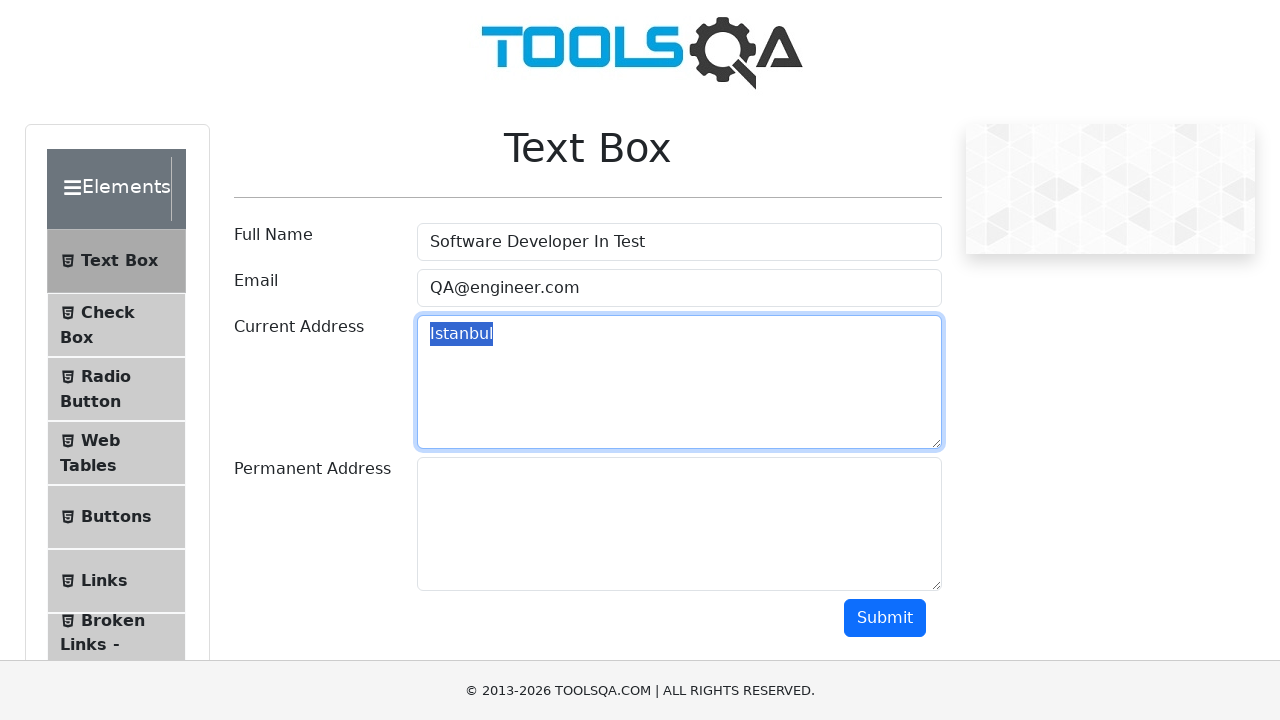

Copied selected text from current address field using Ctrl+C on #currentAddress
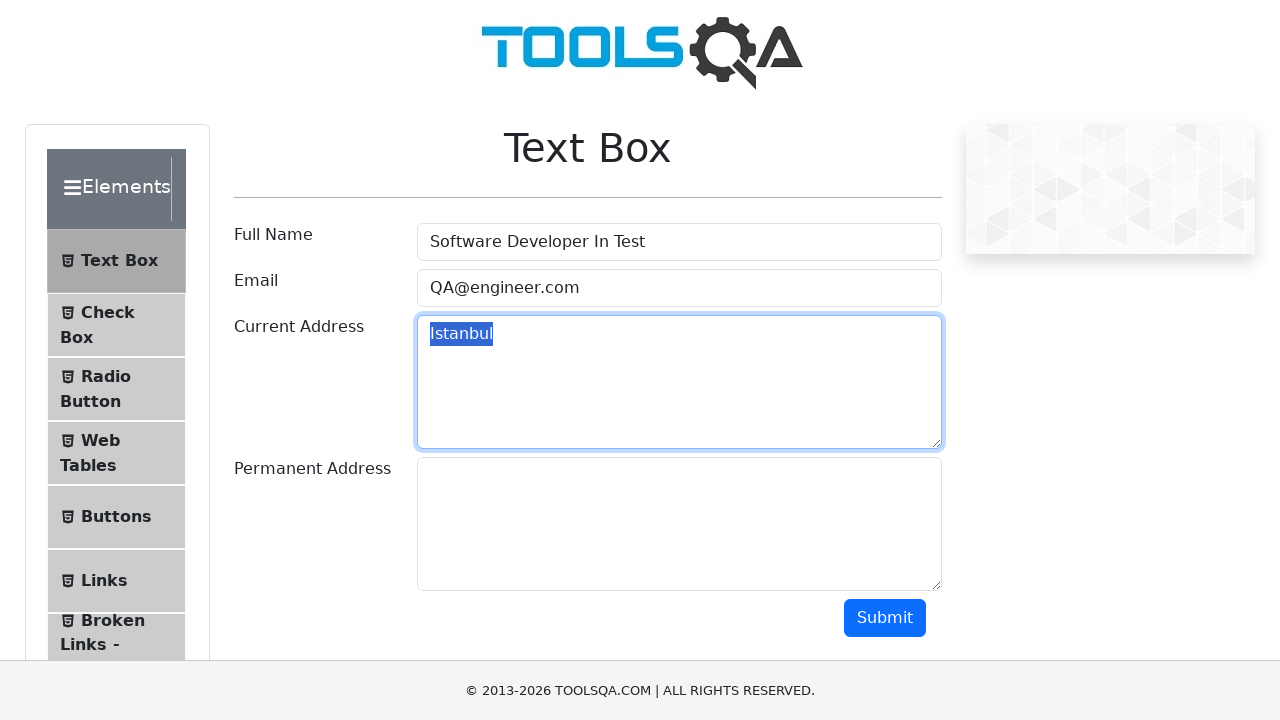

Tabbed to permanent address field on #currentAddress
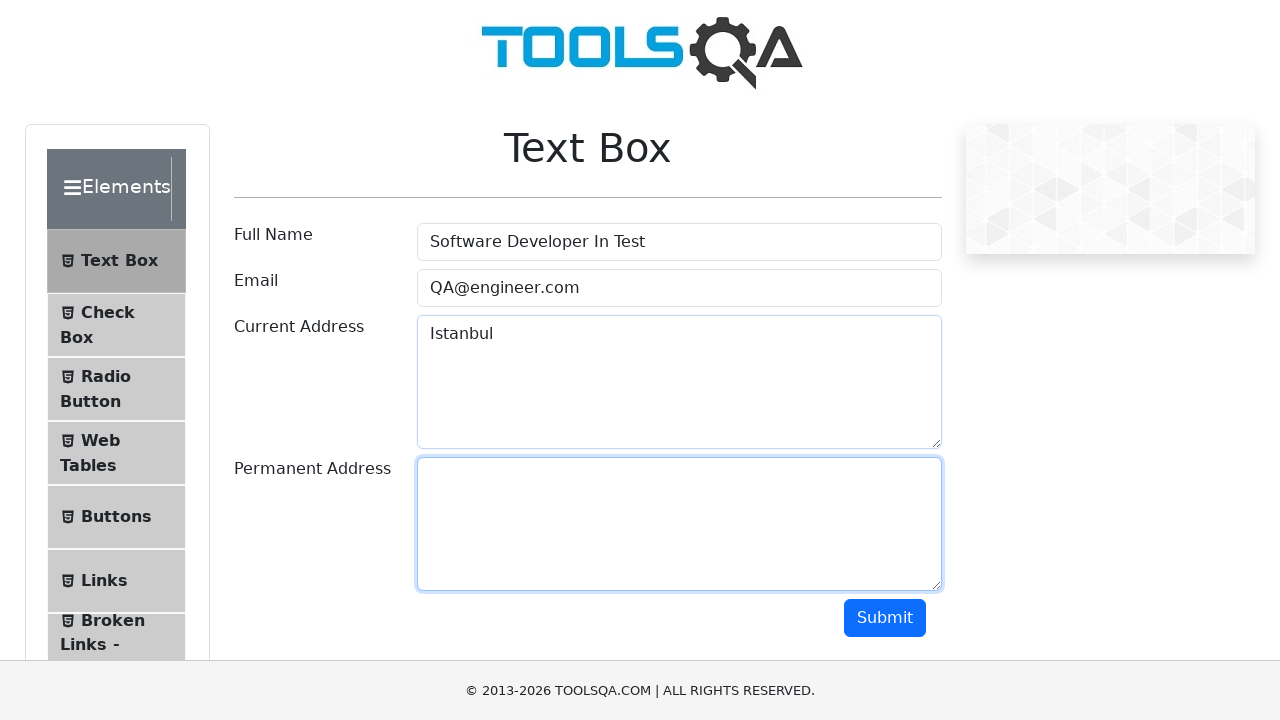

Pasted copied text into permanent address field using Ctrl+V on #permanentAddress
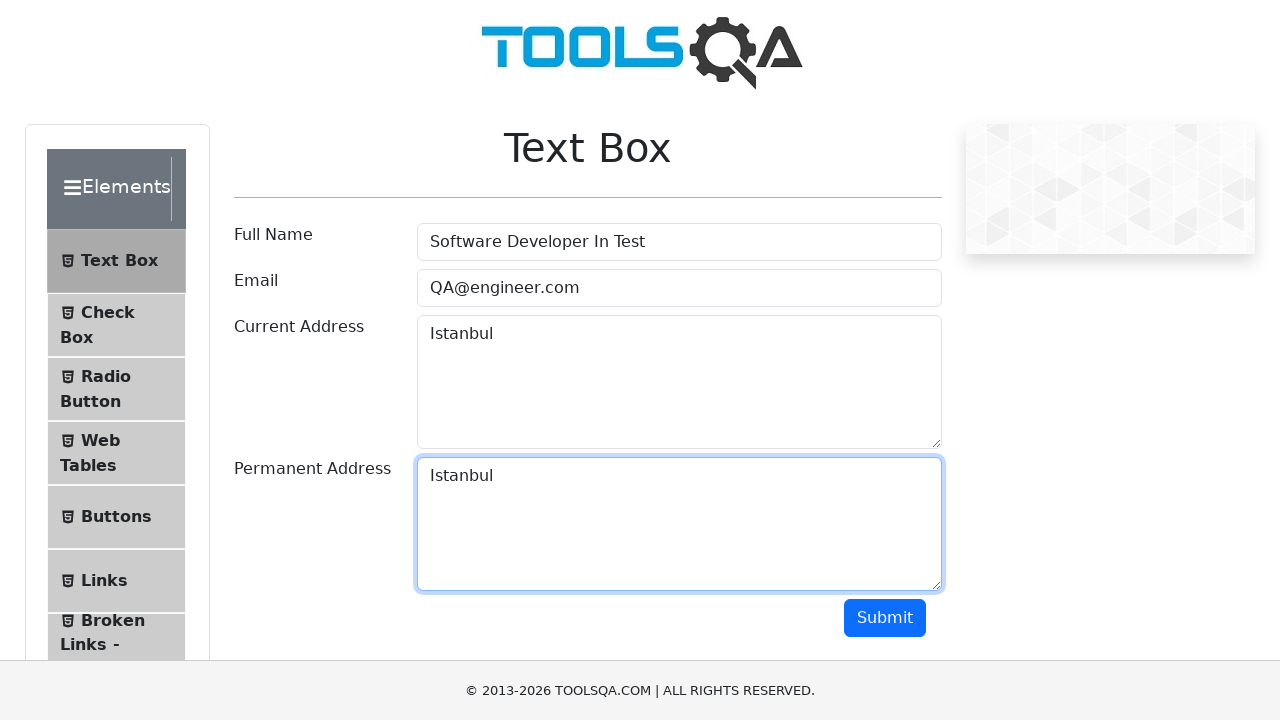

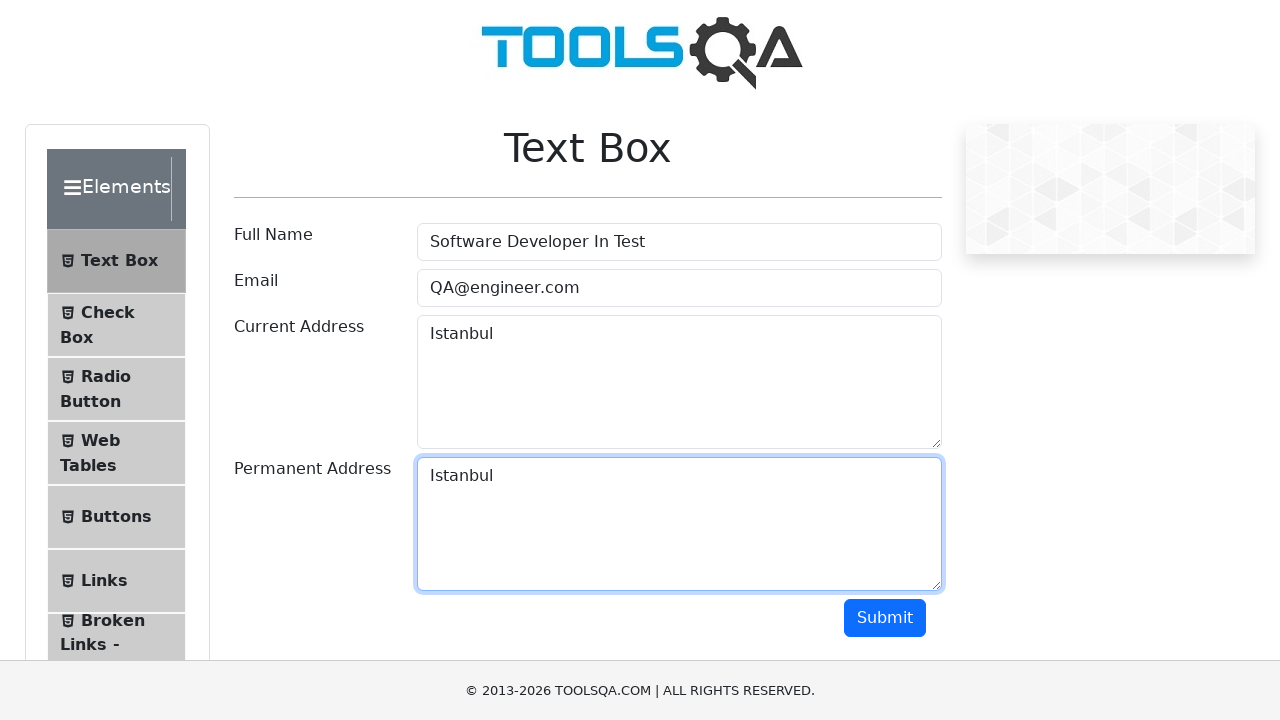